Navigates to a GitHub repository page containing invoice files and clicks on a button group element to download a PDF

Starting URL: https://github.com/Smuliman/InvoiceRobot/blob/master/demolaskut/

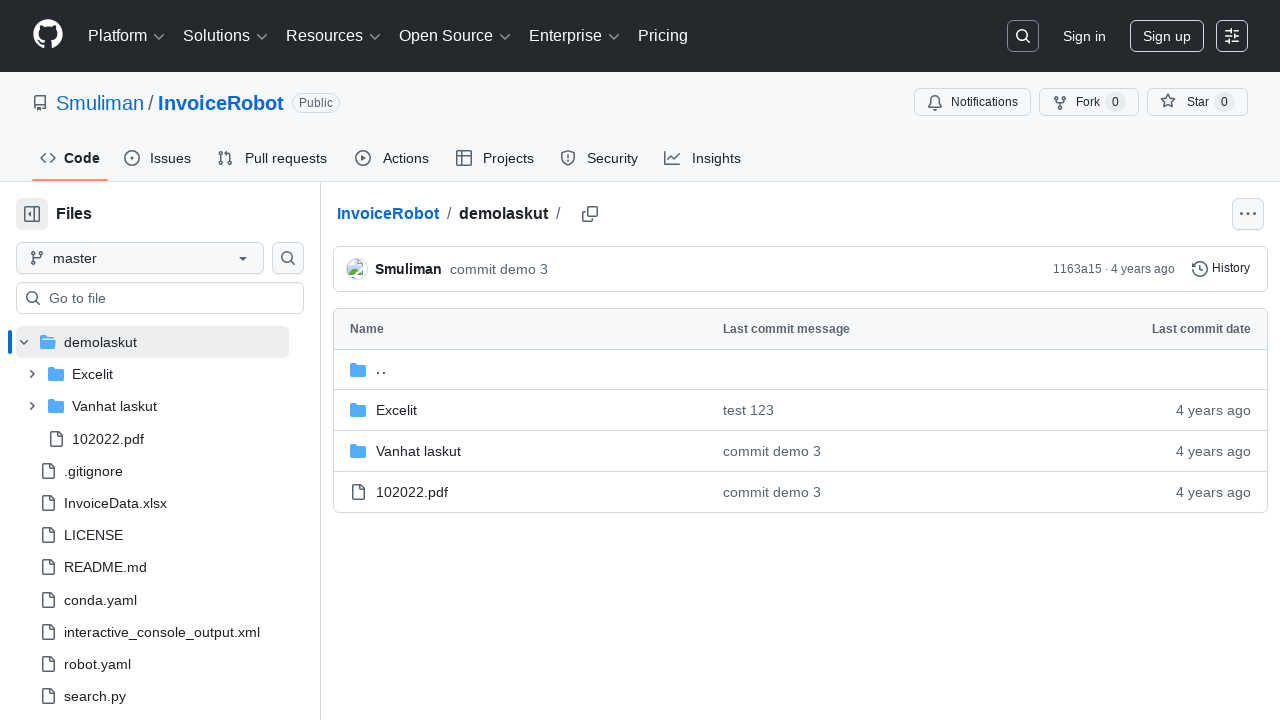

Clicked the button group element to download PDF invoice at (1198, 102) on div.BtnGroup
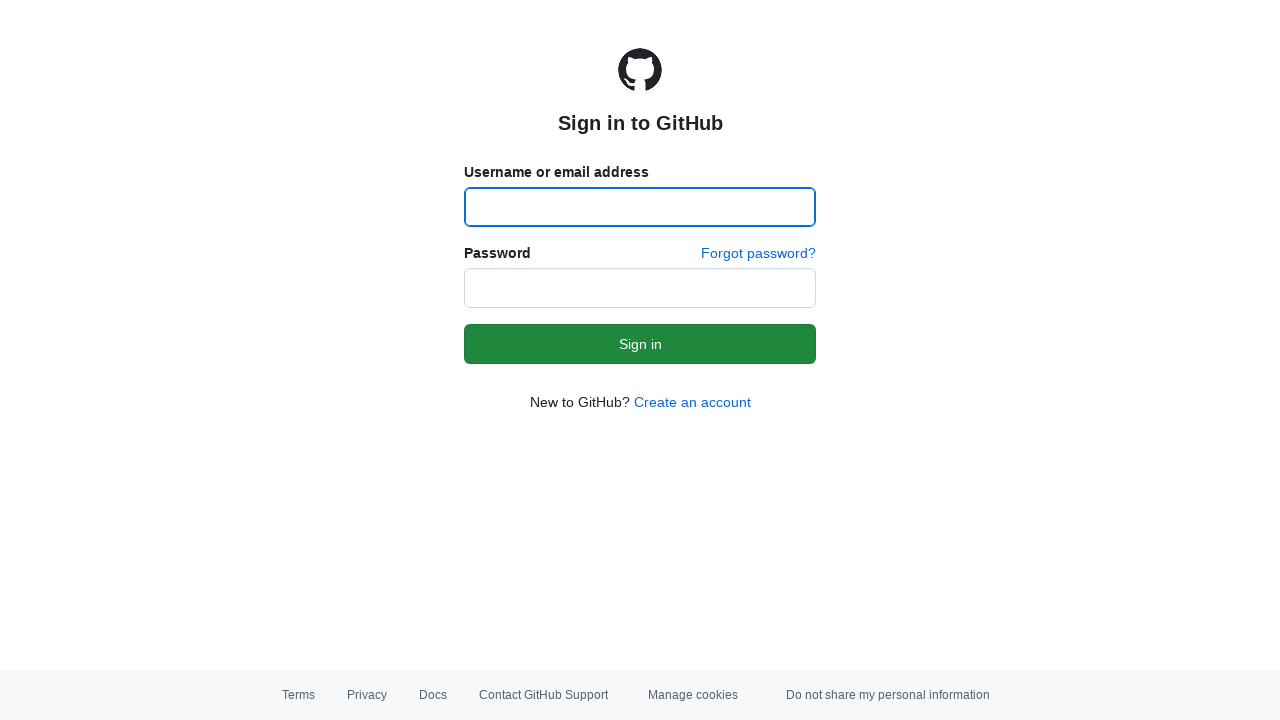

Waited for page to finish loading after clicking download button
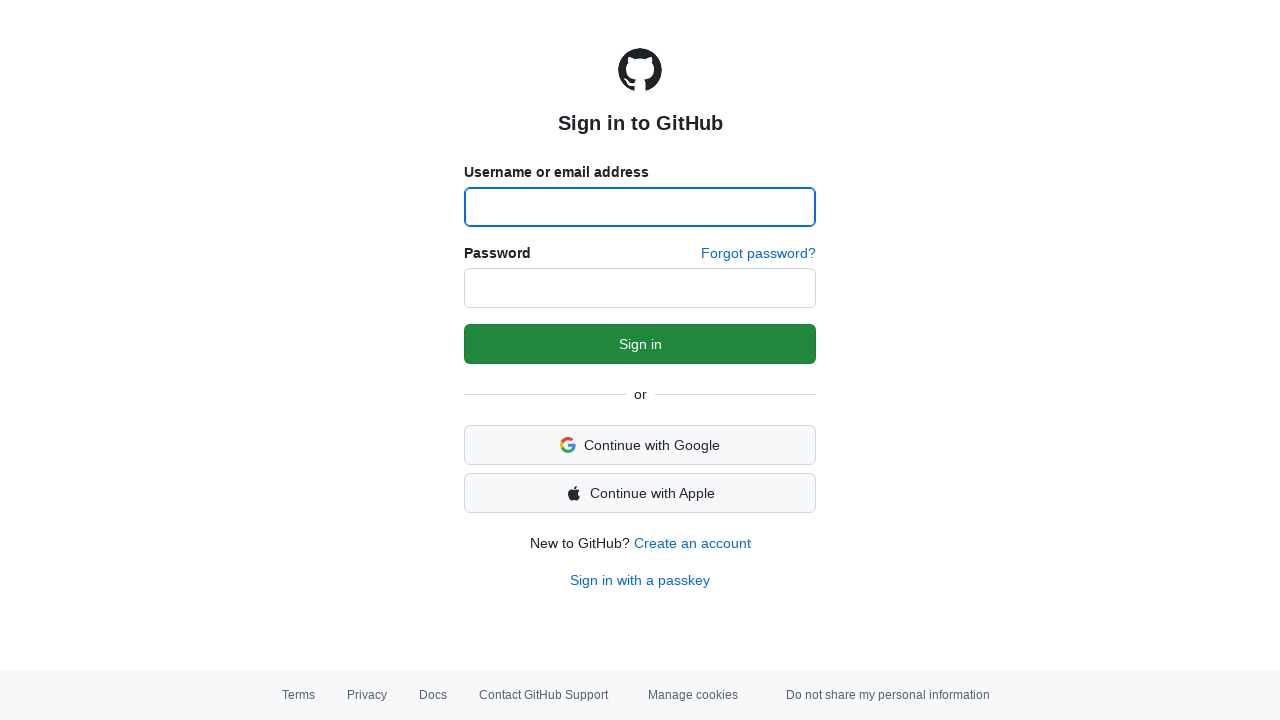

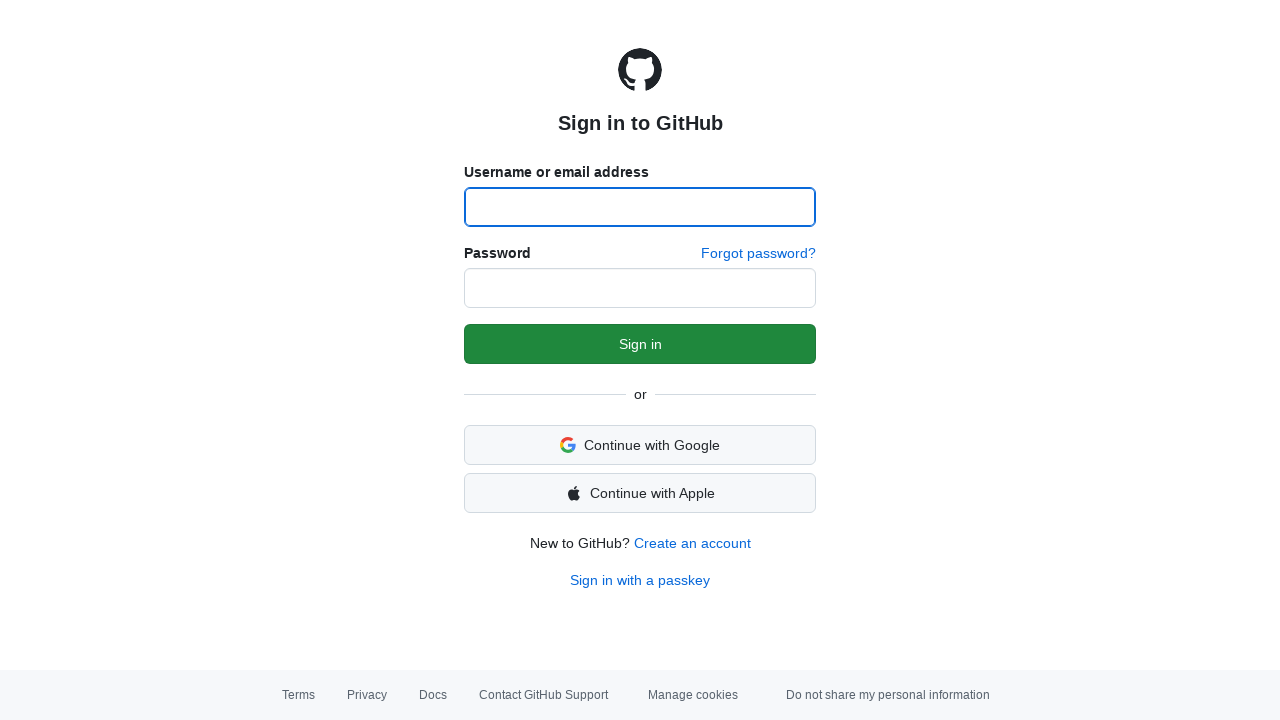